Tests handling a confirmation dialog by setting up a dialog handler to accept it, then clicking the confirmation button

Starting URL: https://zimaev.github.io/dialog/

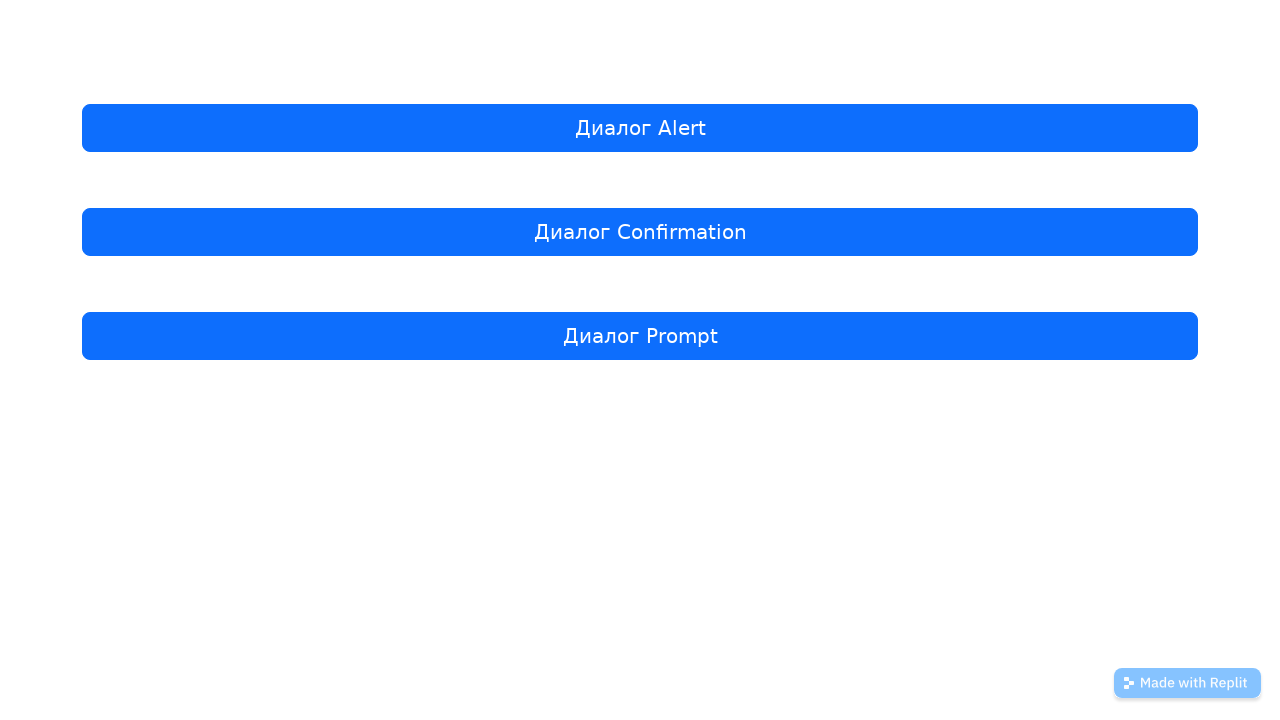

Set up dialog handler to accept all dialogs
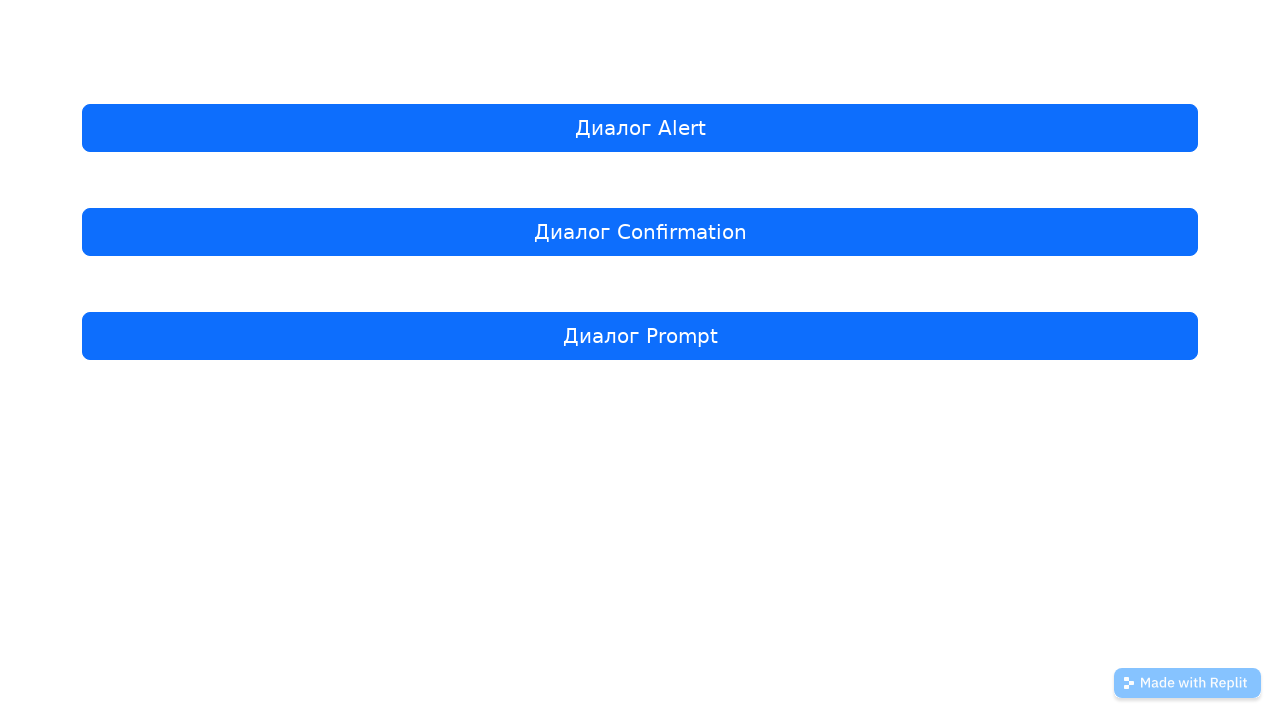

Clicked on Confirmation dialog button at (640, 232) on internal:text="\u0414\u0438\u0430\u043b\u043e\u0433 Confirmation"i
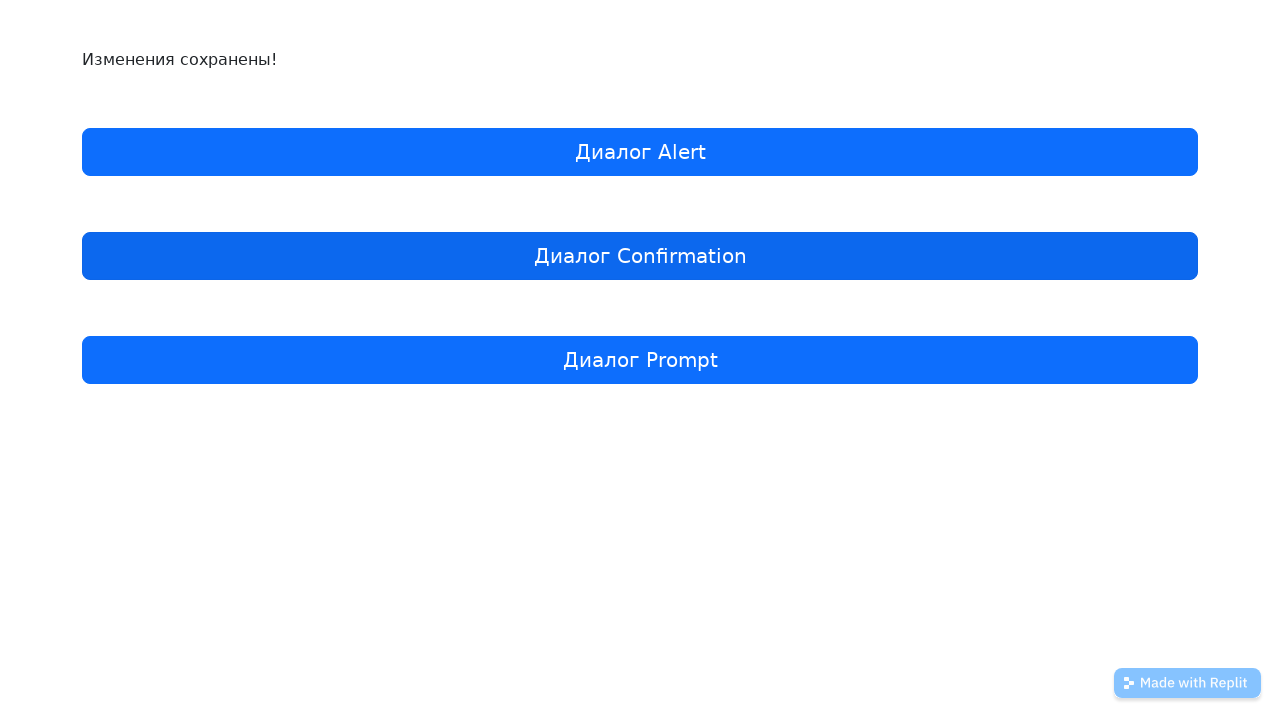

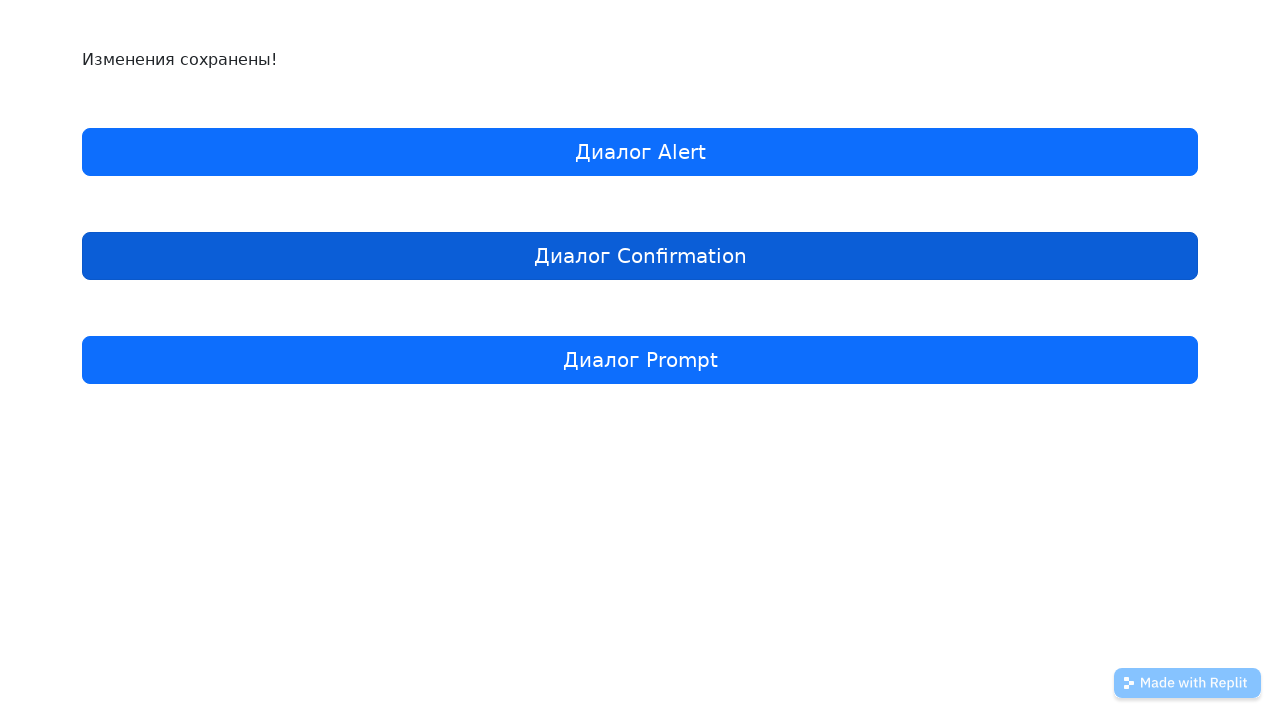